Tests drag and drop functionality by dragging an image into a drop zone

Starting URL: https://formy-project.herokuapp.com/dragdrop

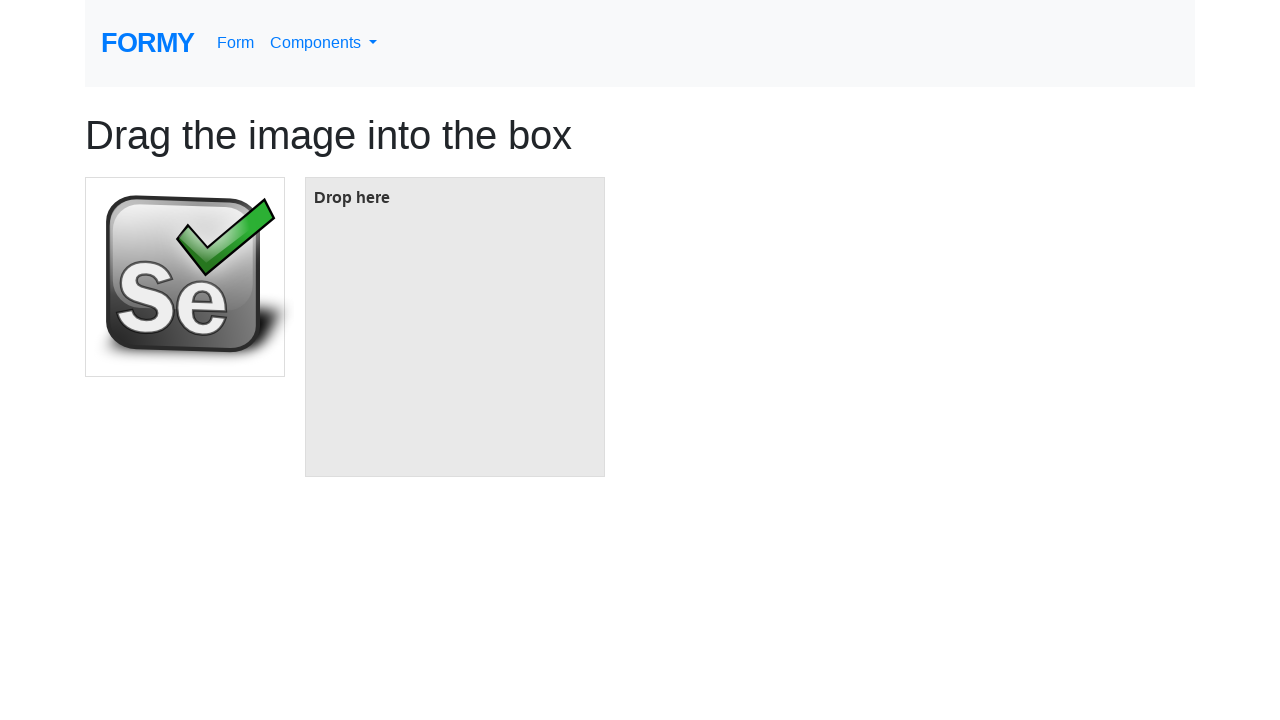

Navigated to drag and drop test page
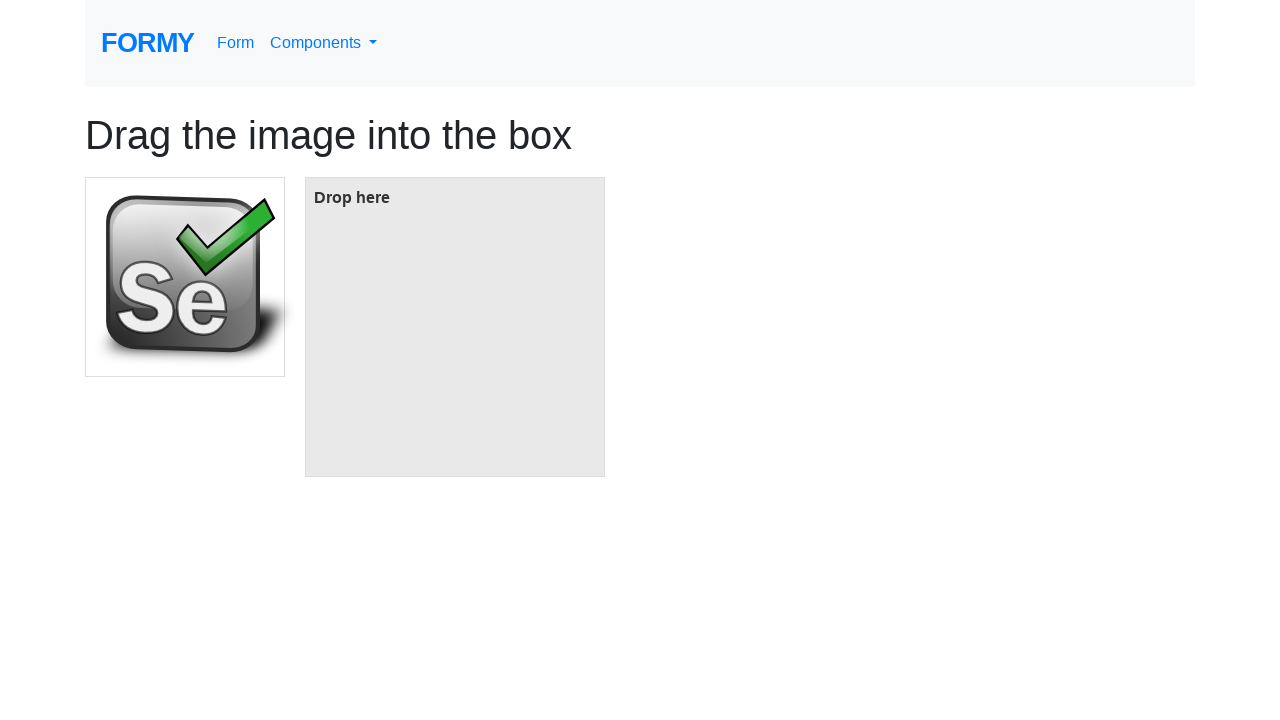

Dragged image element and dropped it into the target drop zone at (455, 327)
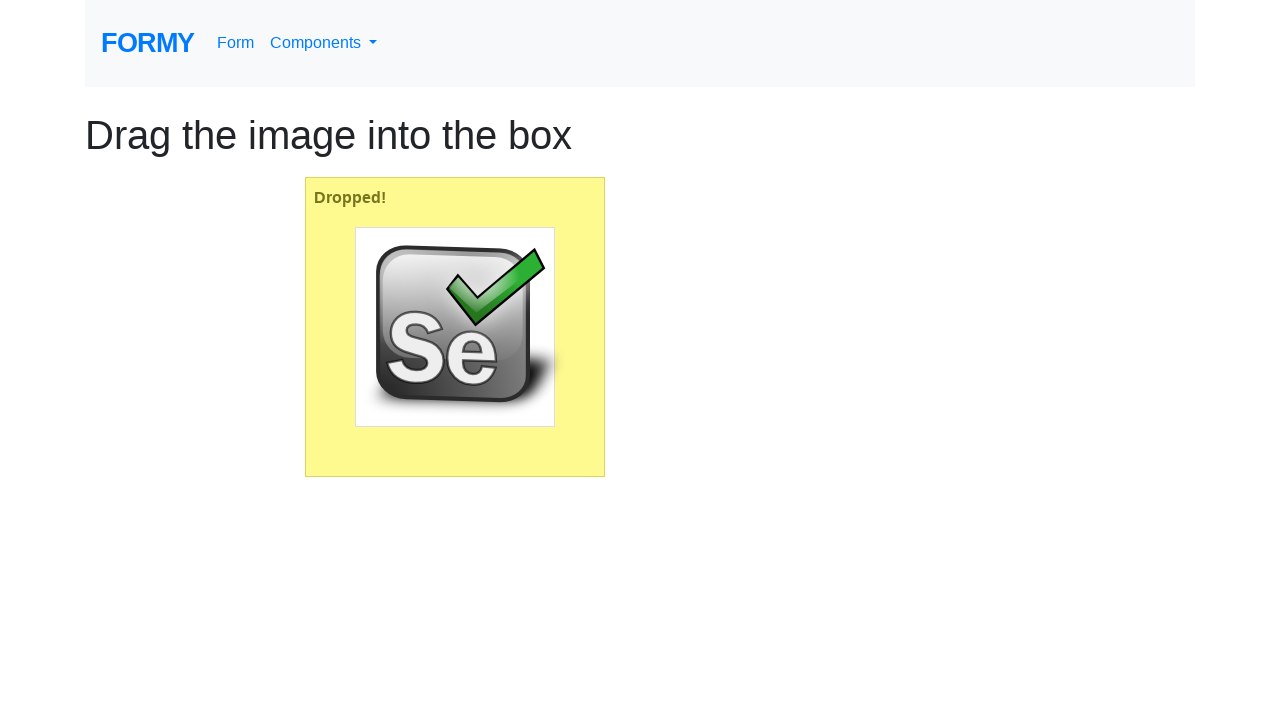

Waited for drag and drop animation to complete
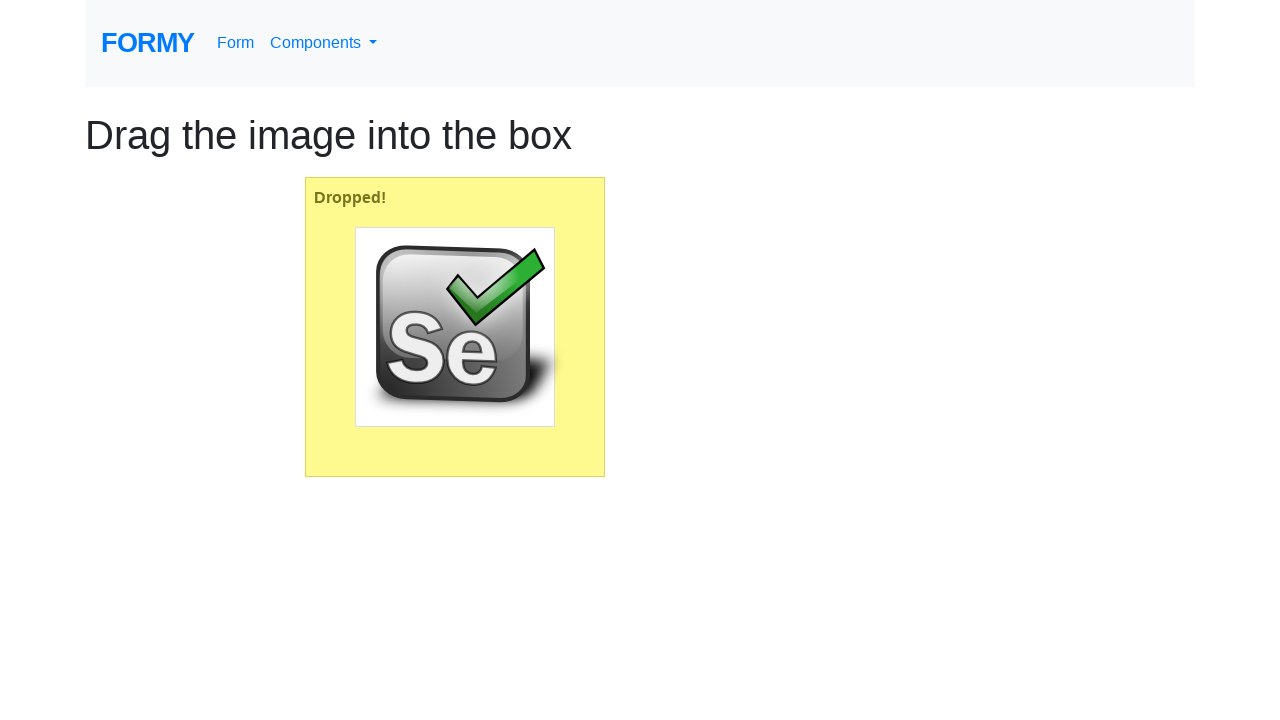

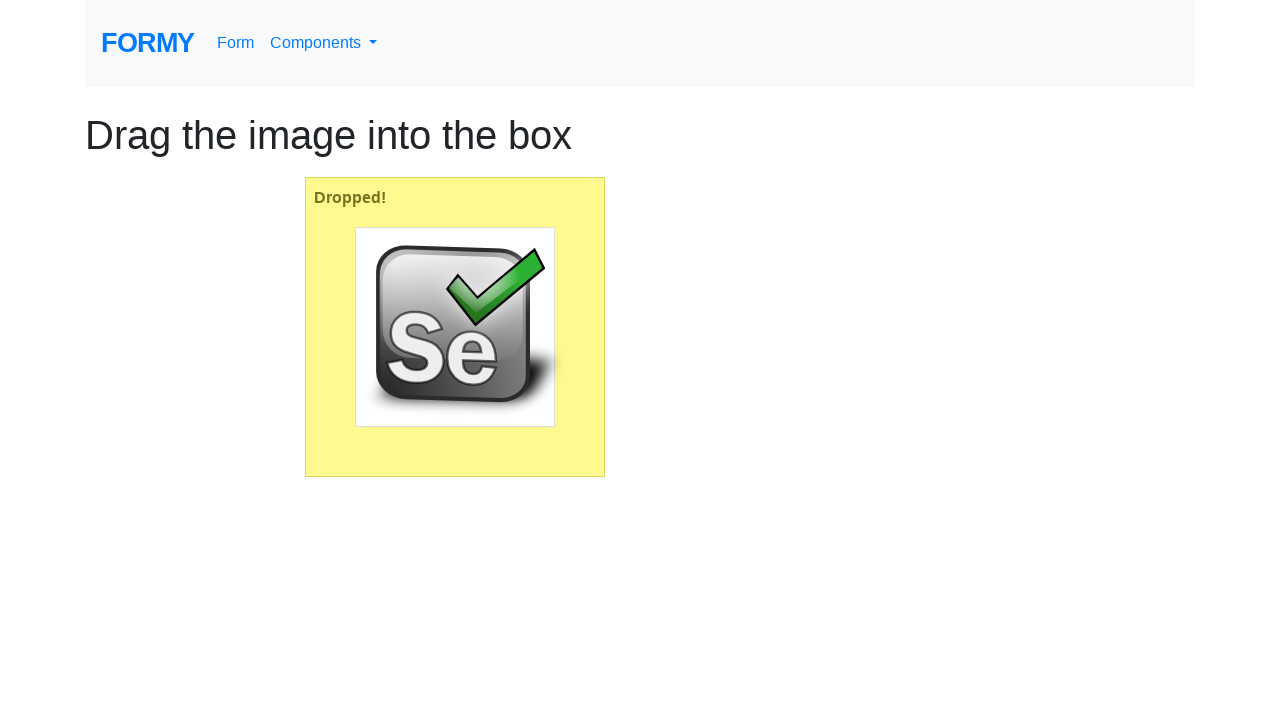